Tests the Hangman game example link navigates to the correct GitHub source file

Starting URL: https://selenide.org/quick-start.html

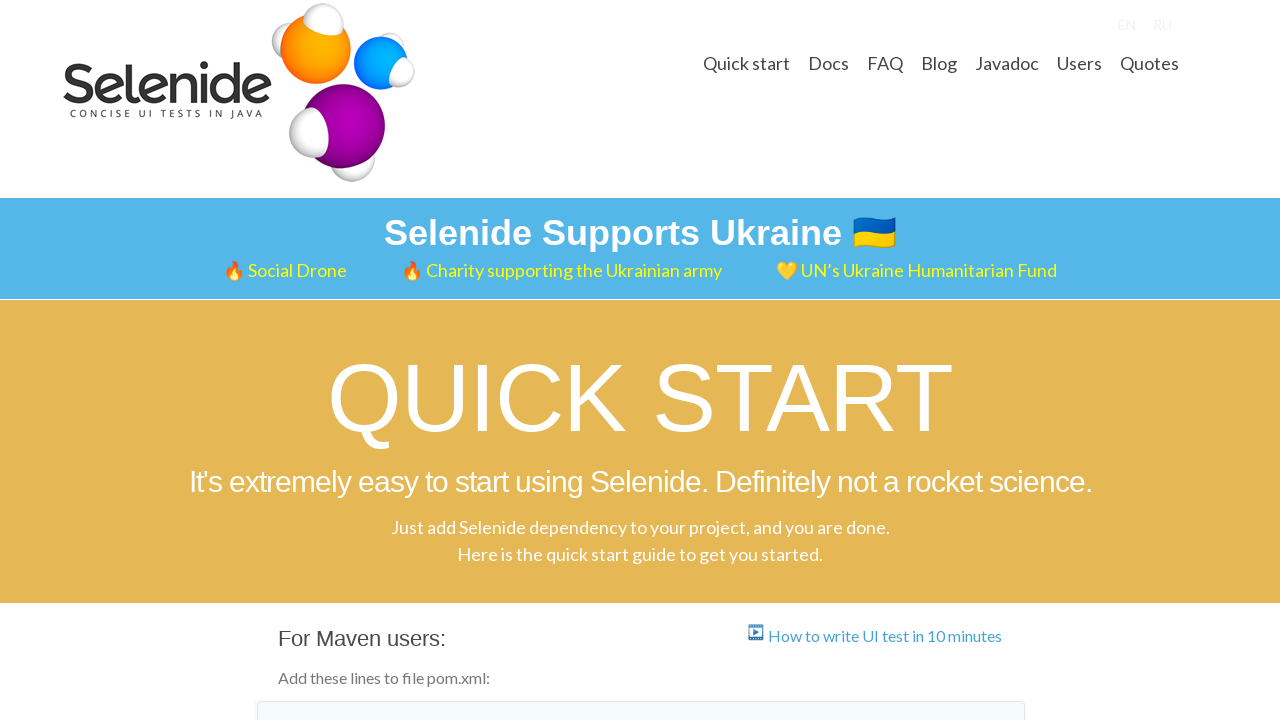

Located Hangman game link
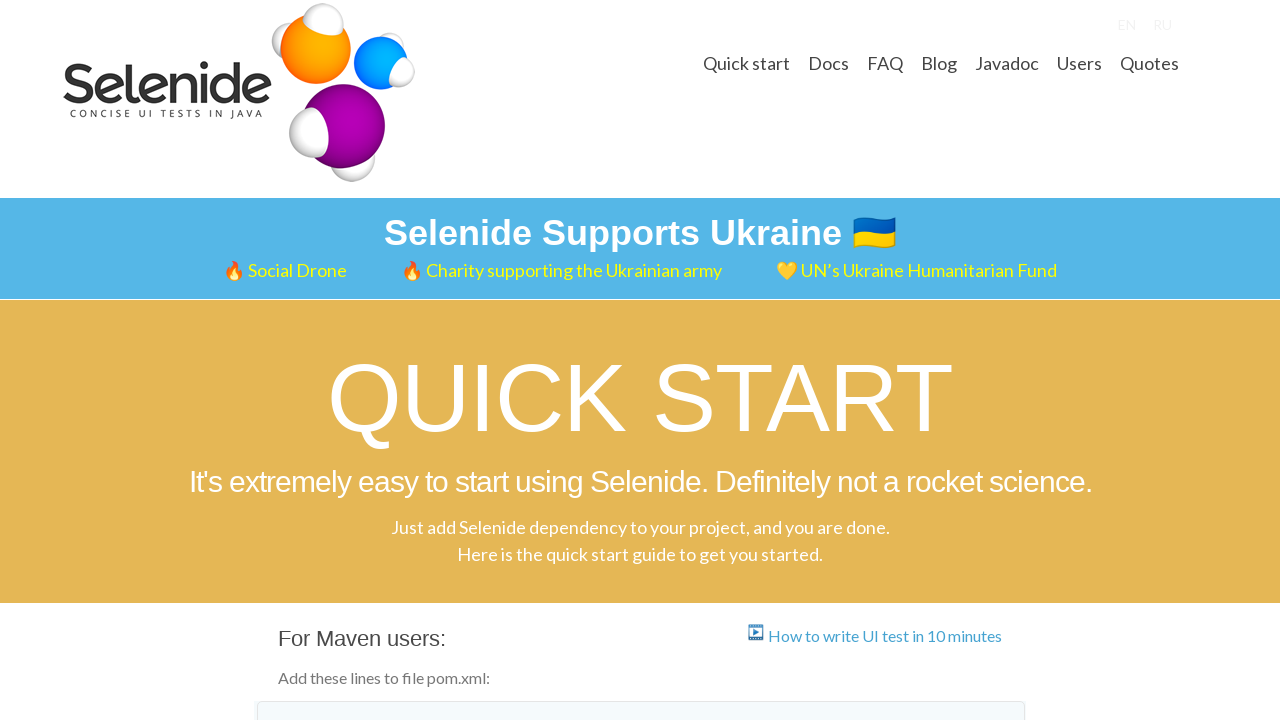

Scrolled Hangman game link into view
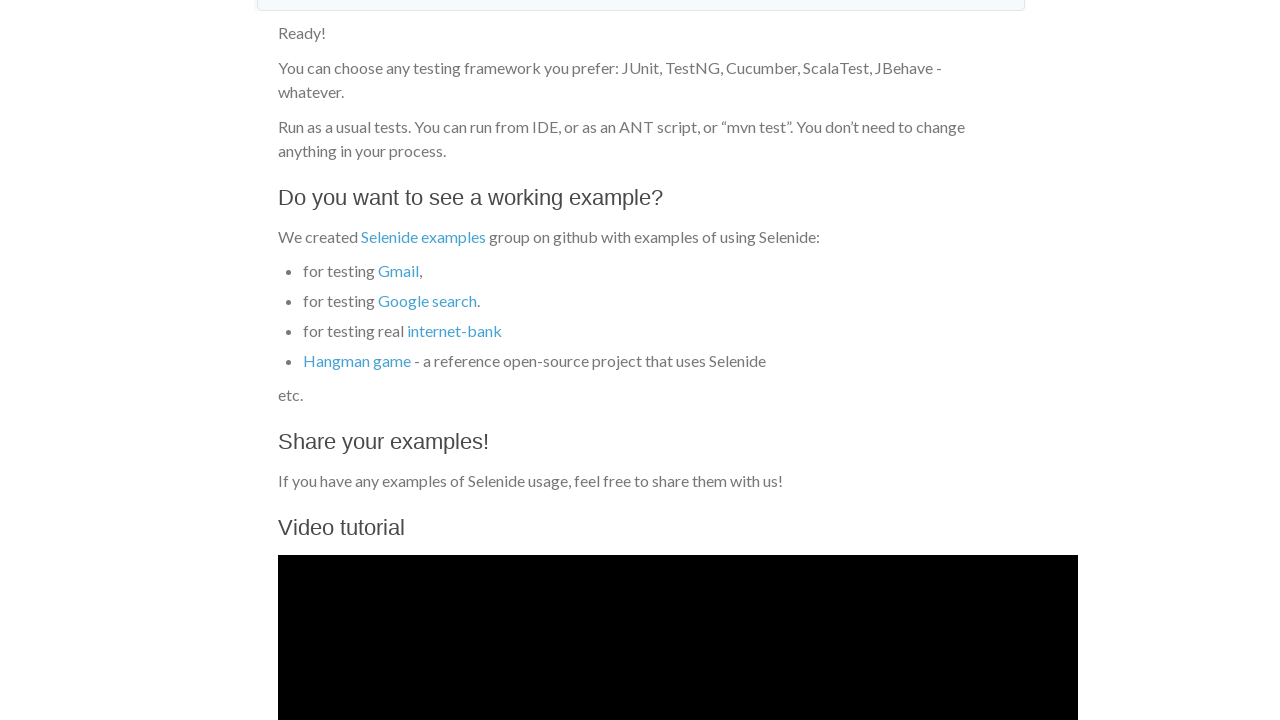

Clicked Hangman game link at (357, 361) on a:has-text('Hangman game')
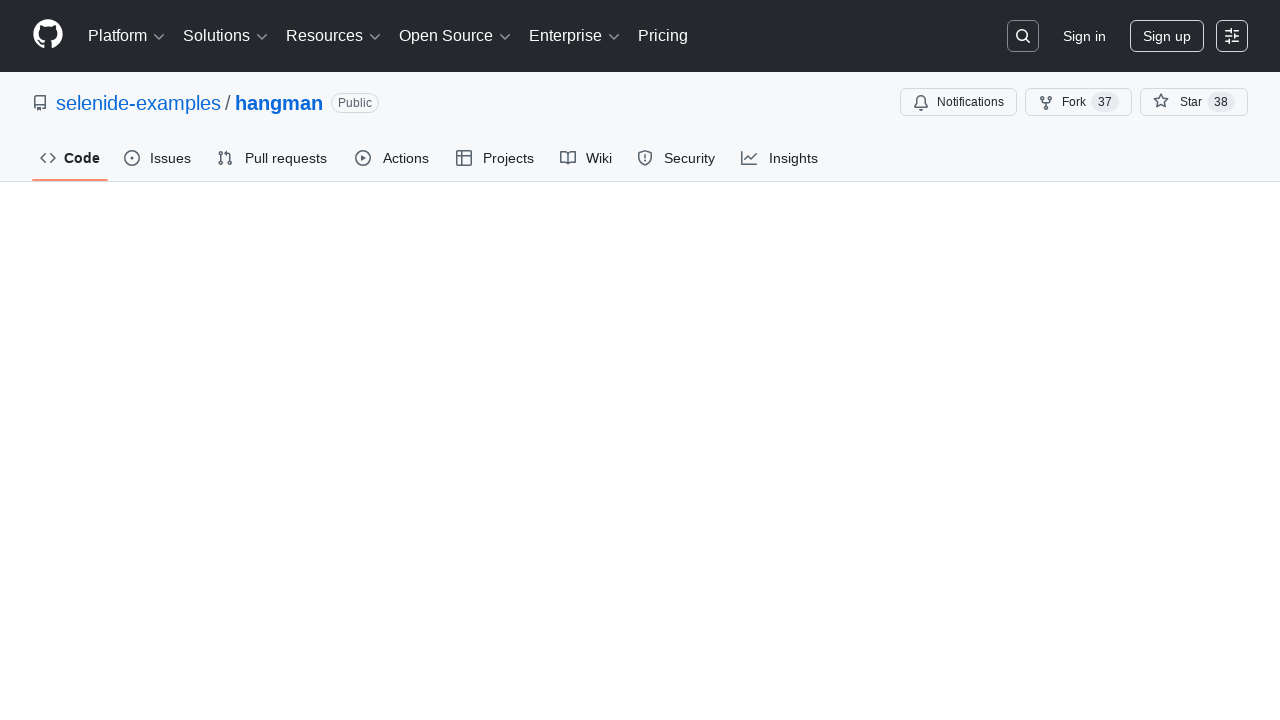

GitHub file page loaded with file name element visible
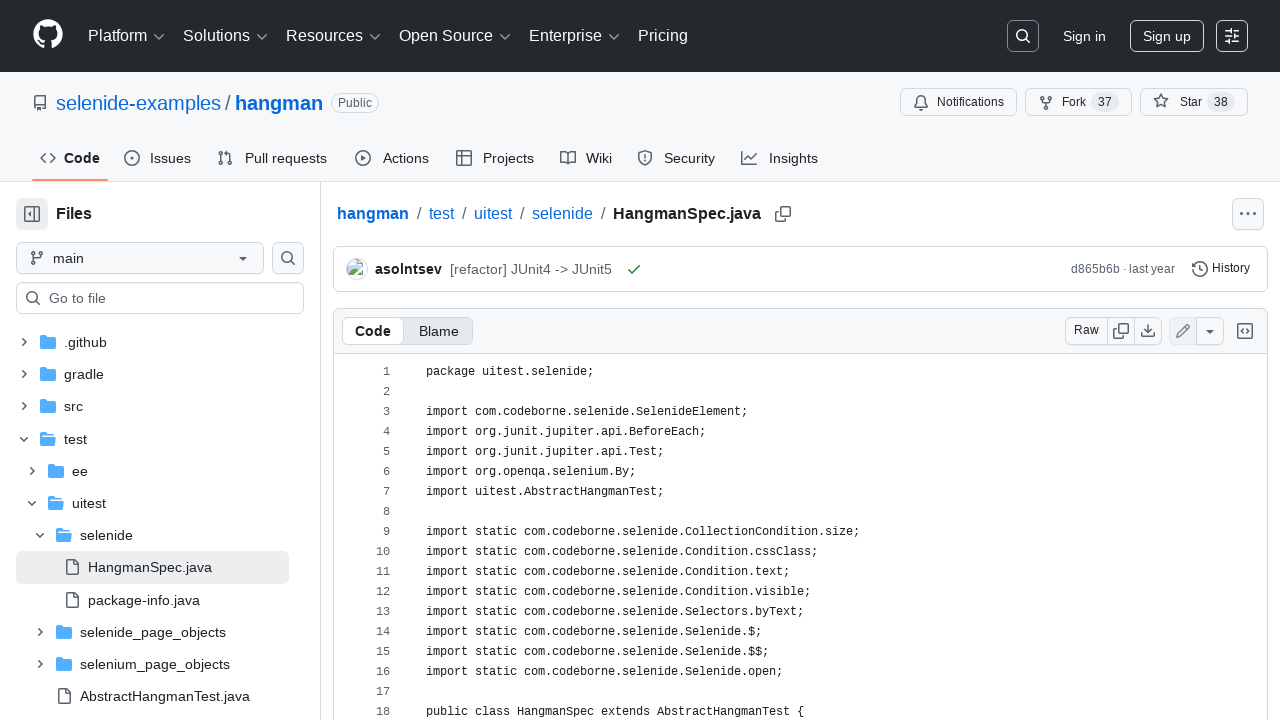

Verified HangmanSpec.java is displayed in file name
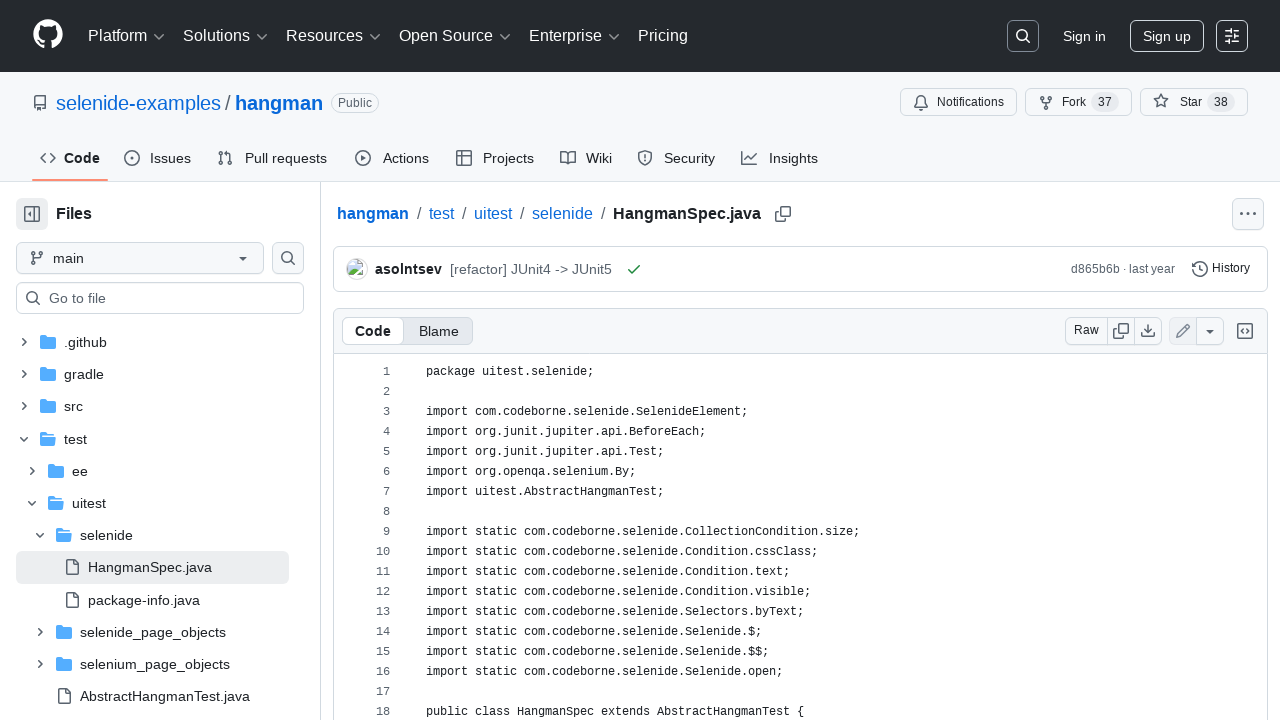

File content text area loaded
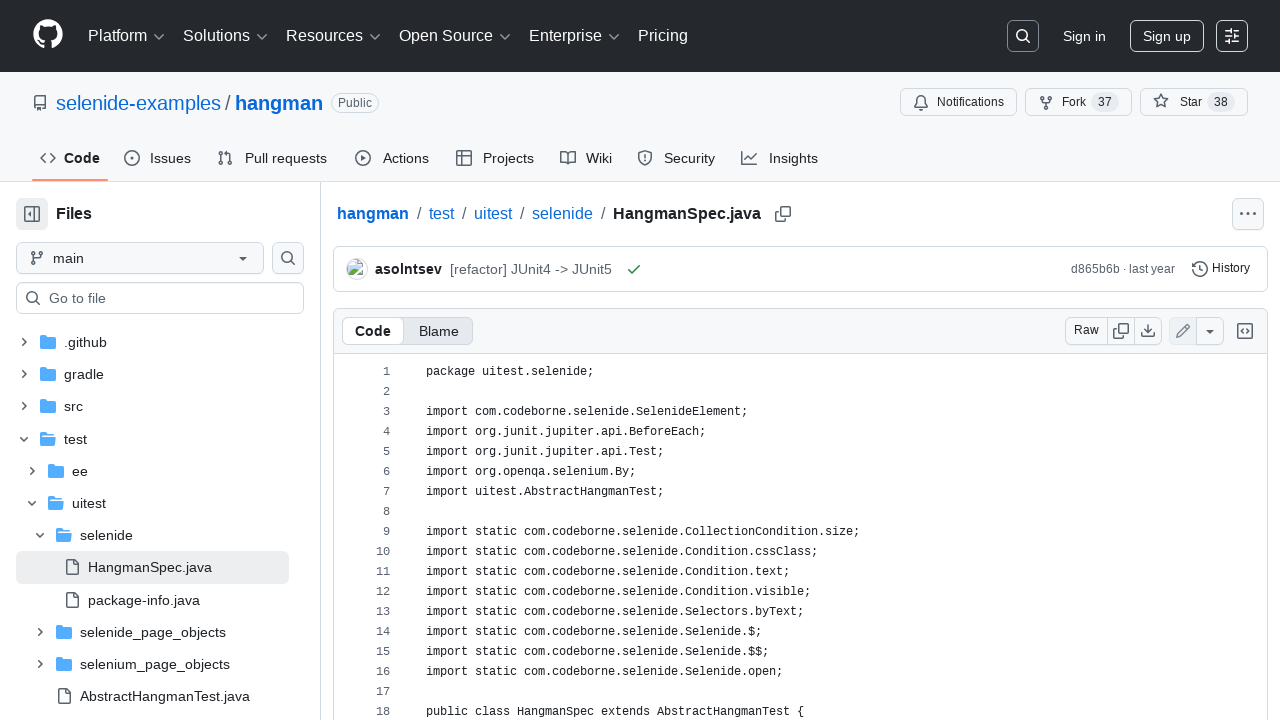

Verified 'public class HangmanSpec' declaration is in file content
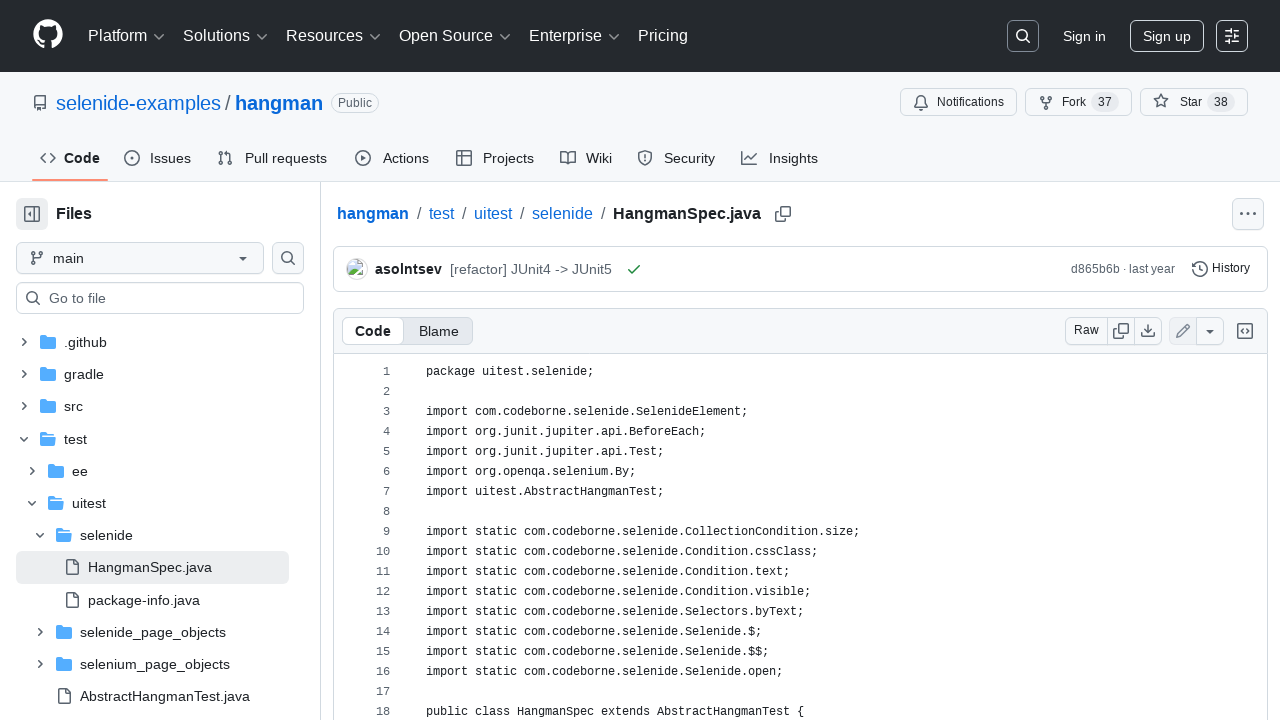

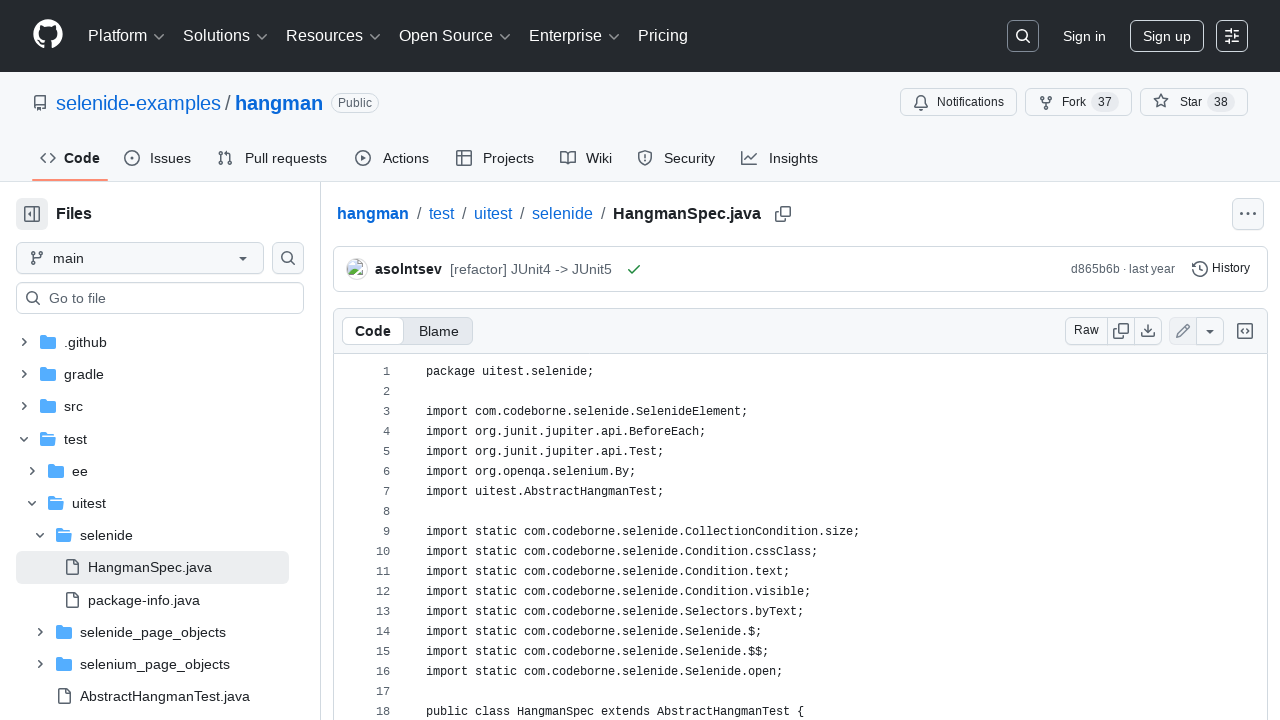